Tests navigation to the TRACKRR page by clicking the TRACKRR link and verifying the tracking software heading is displayed

Starting URL: https://www.riproad.com

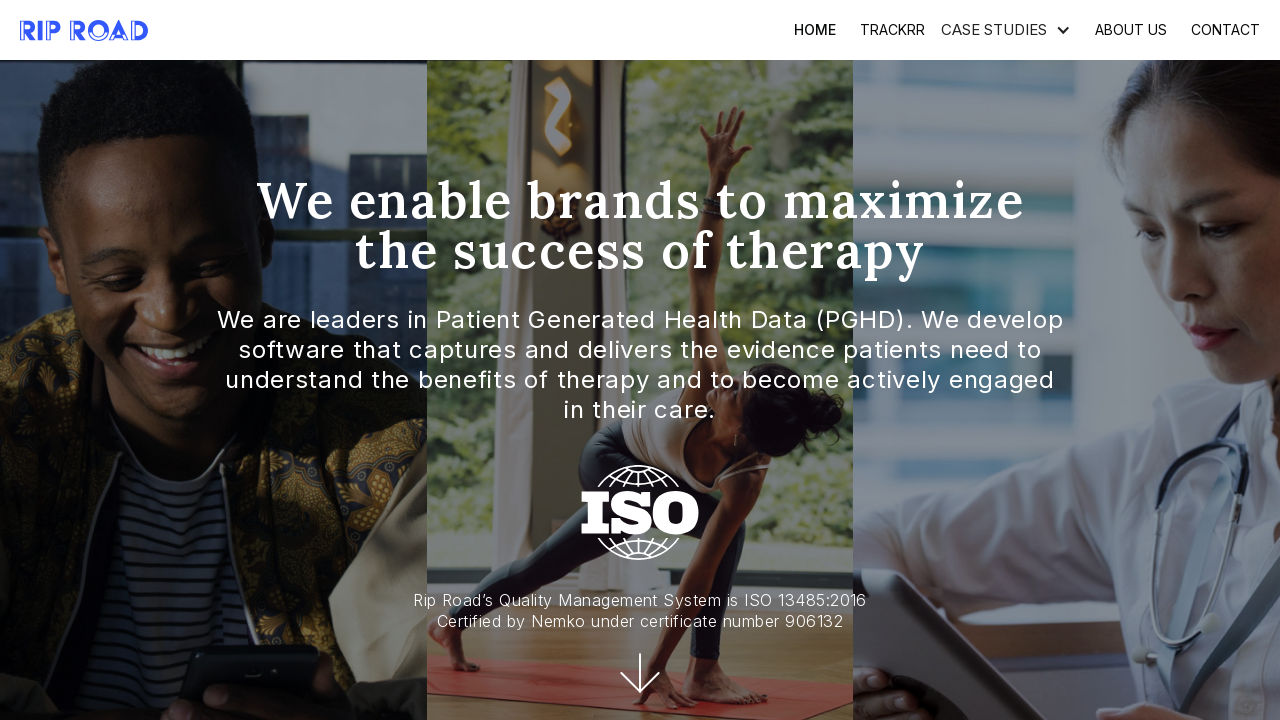

Clicked TRACKRR link to navigate to tracking page at (892, 30) on xpath=//a[.='TRACKRR']
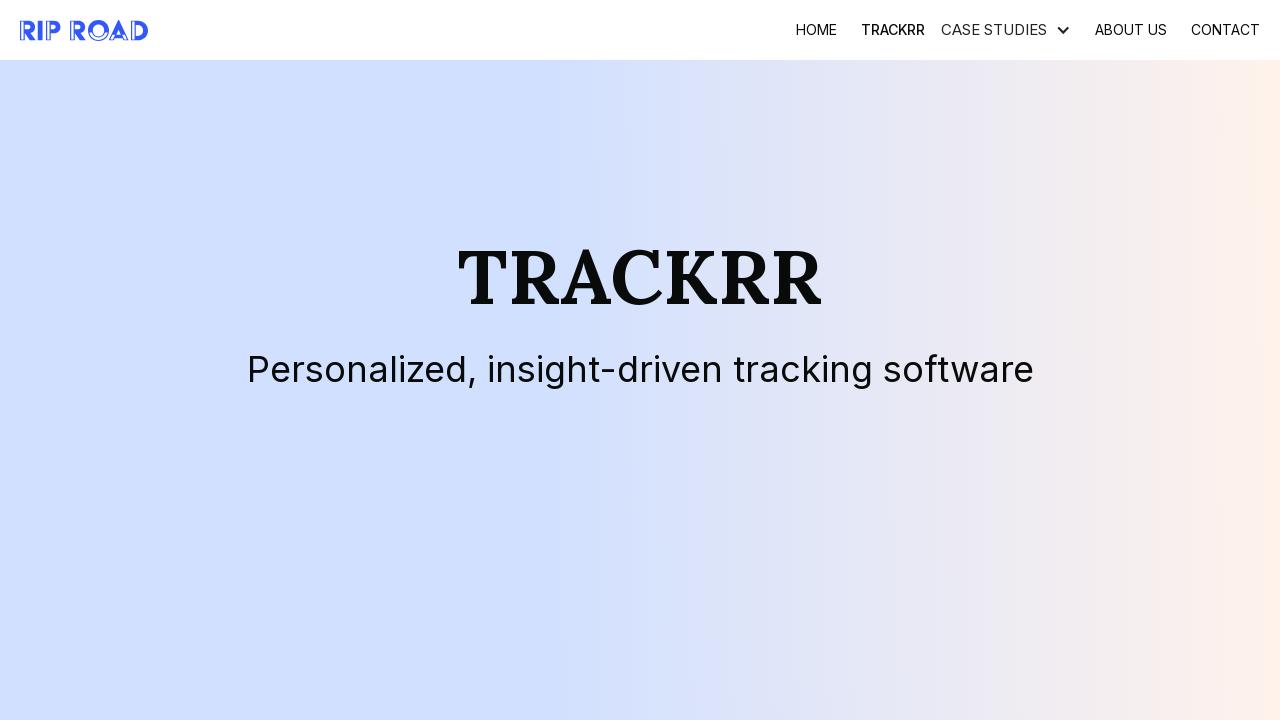

Verified tracking software heading is displayed on TRACKRR page
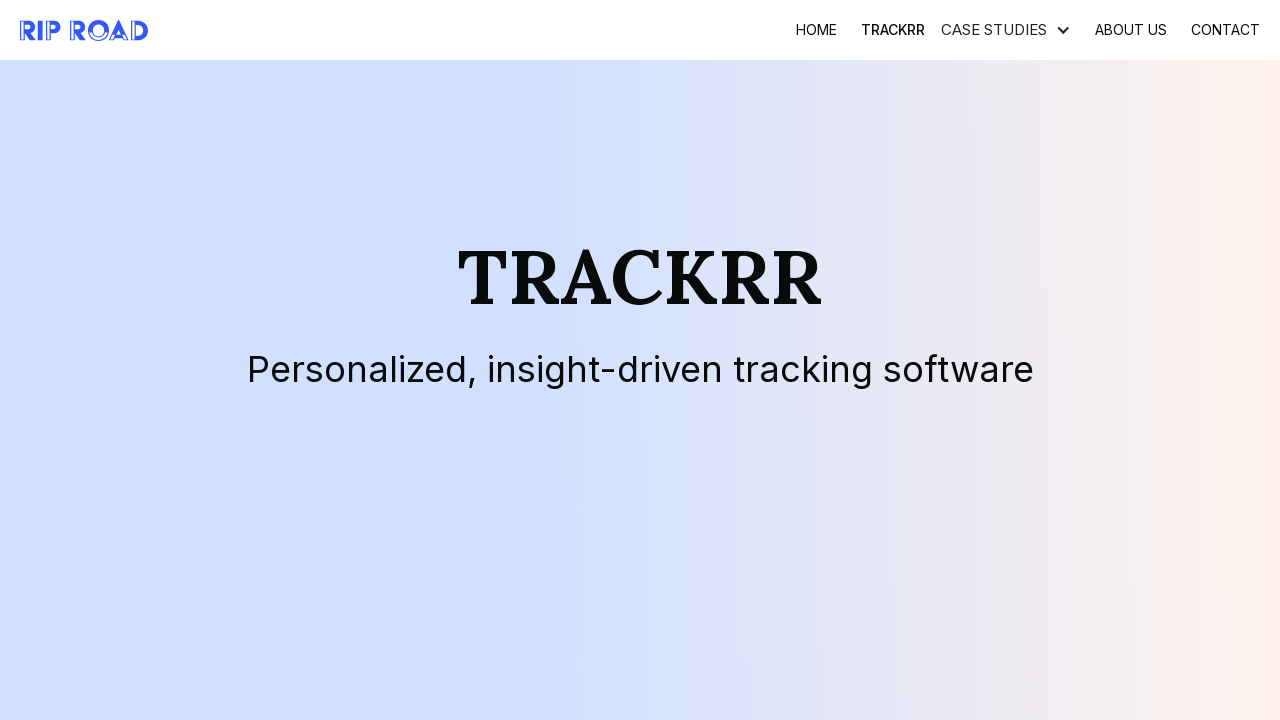

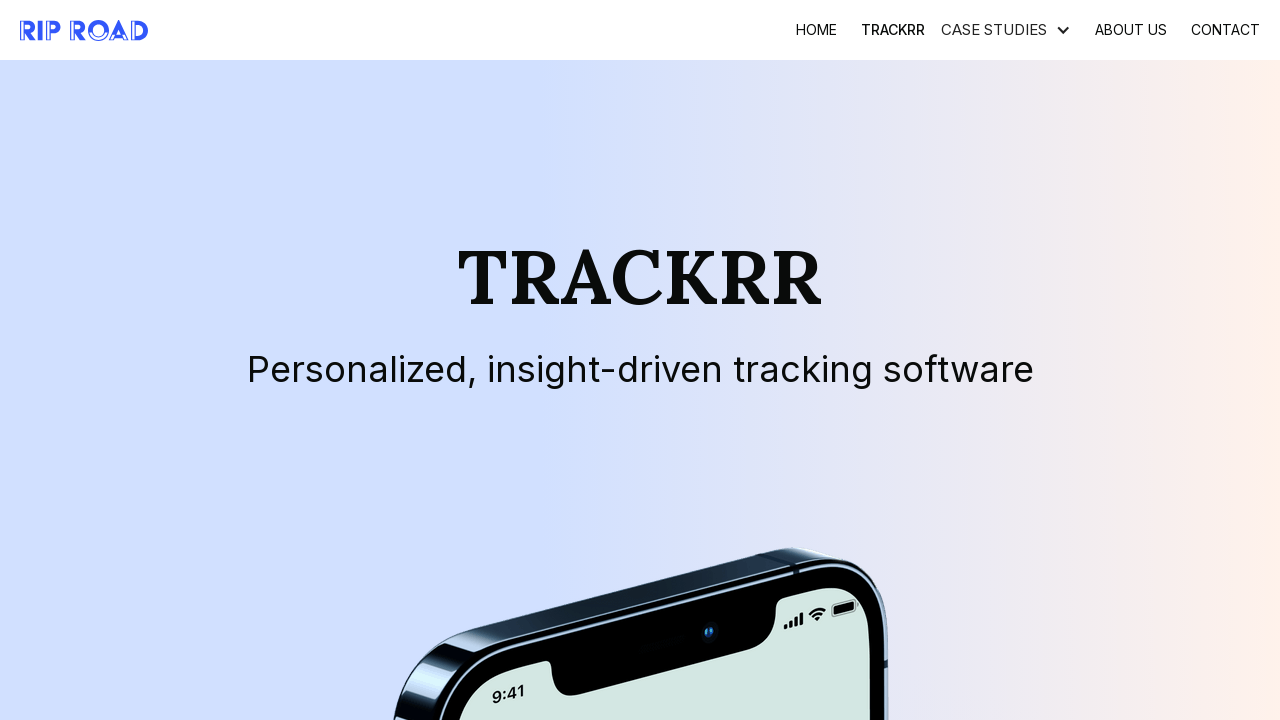